Tests negative flow by entering a string at maximum character limit in the first name field and submitting

Starting URL: http://testingchallenges.thetestingmap.org/index.php

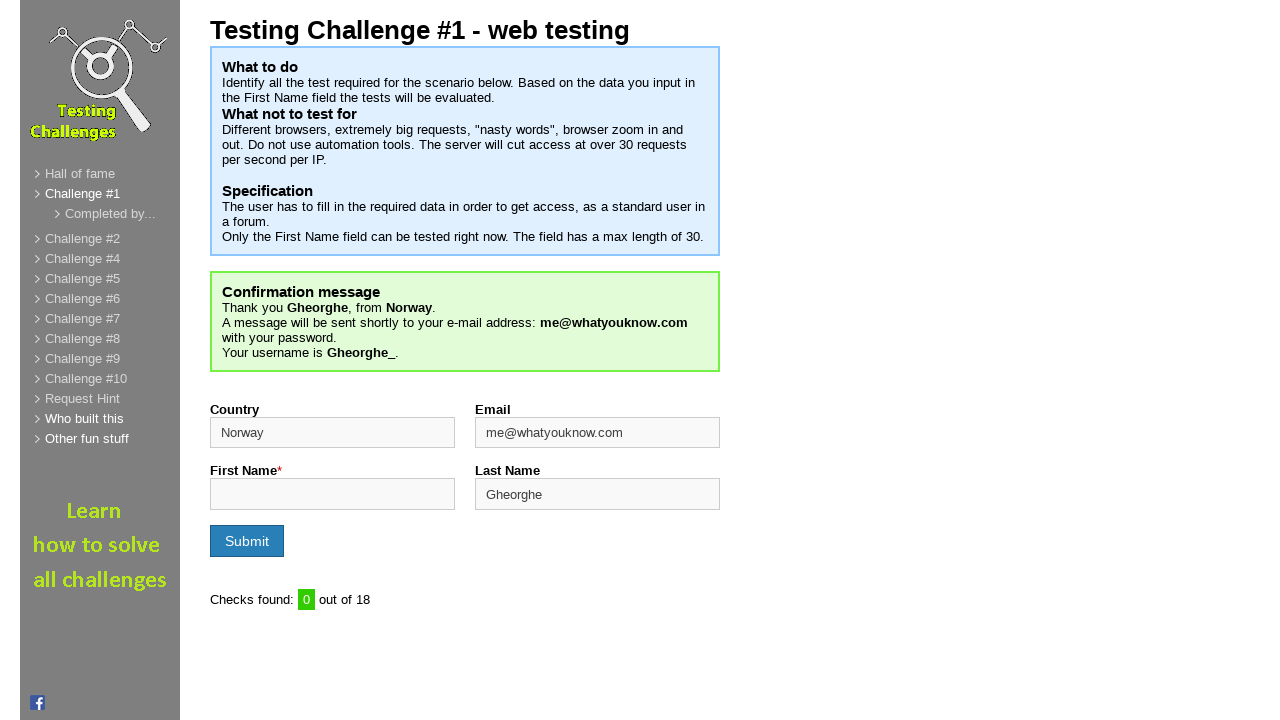

Filled first name field with maximum character limit string 'supercalifragilisticexpialidoc' on input#firstname
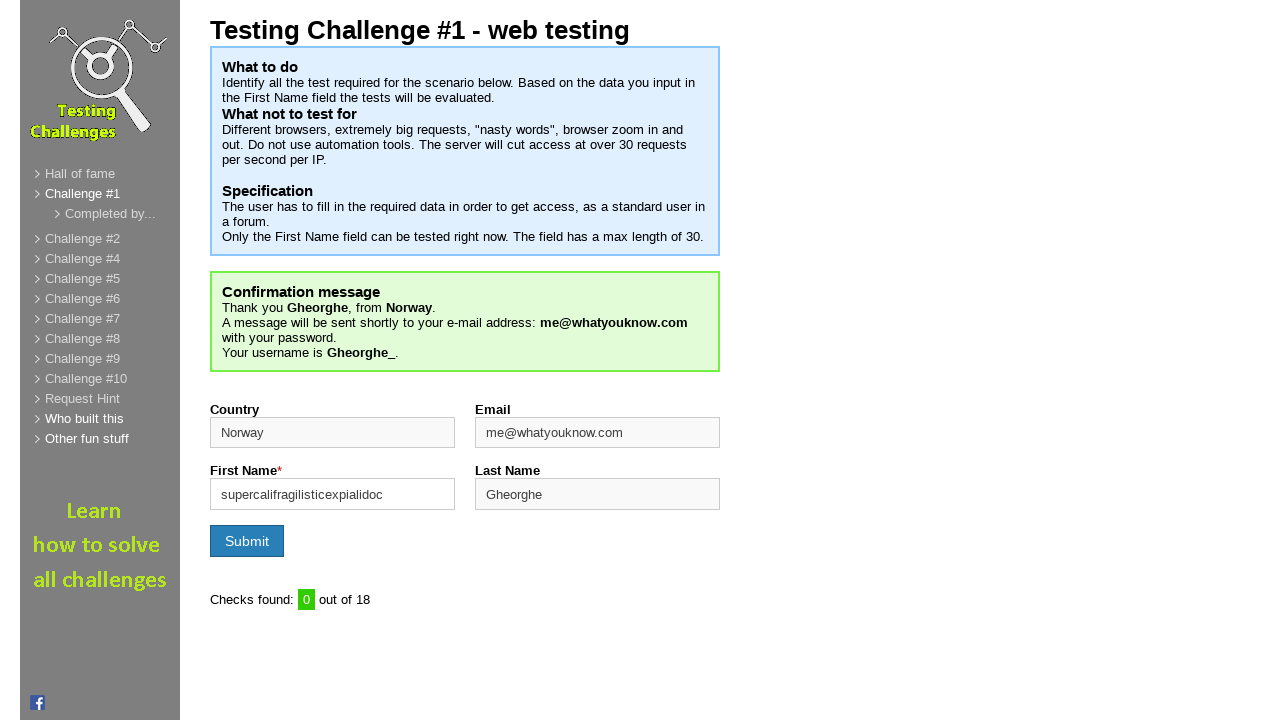

Clicked submit button to submit form with max character first name at (247, 541) on input[type='submit']
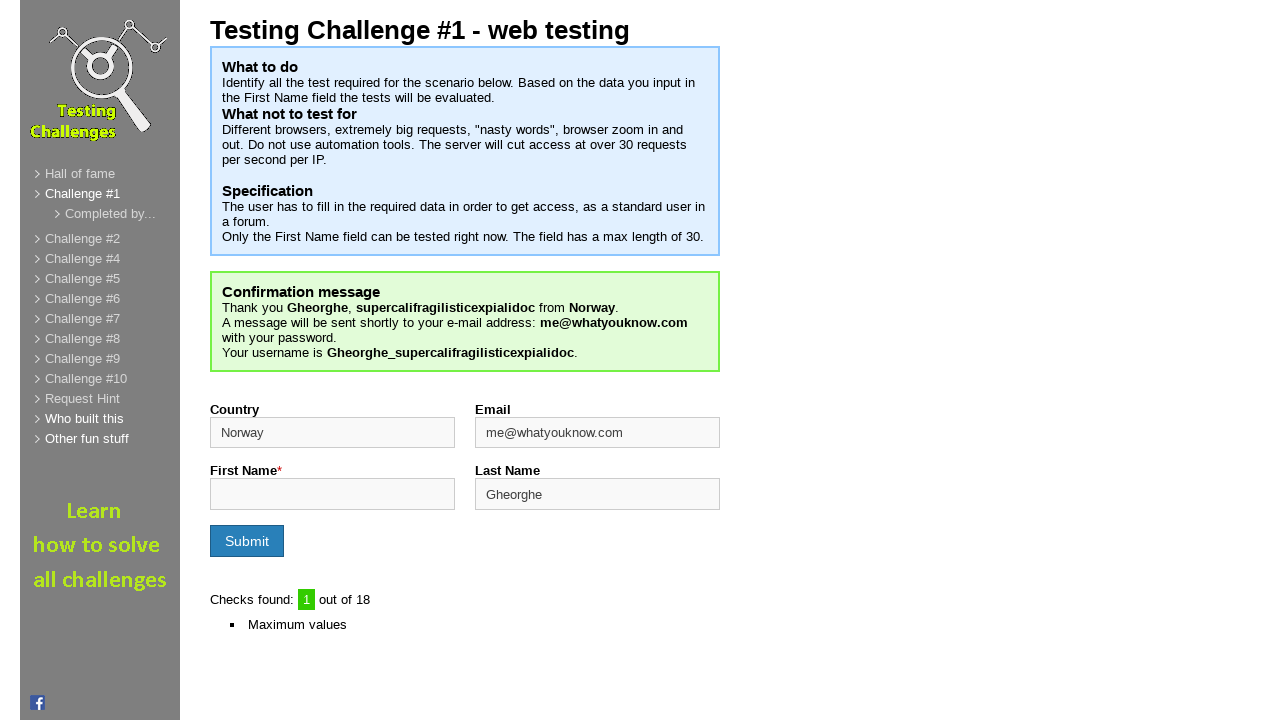

Values-tested counter element loaded after form submission
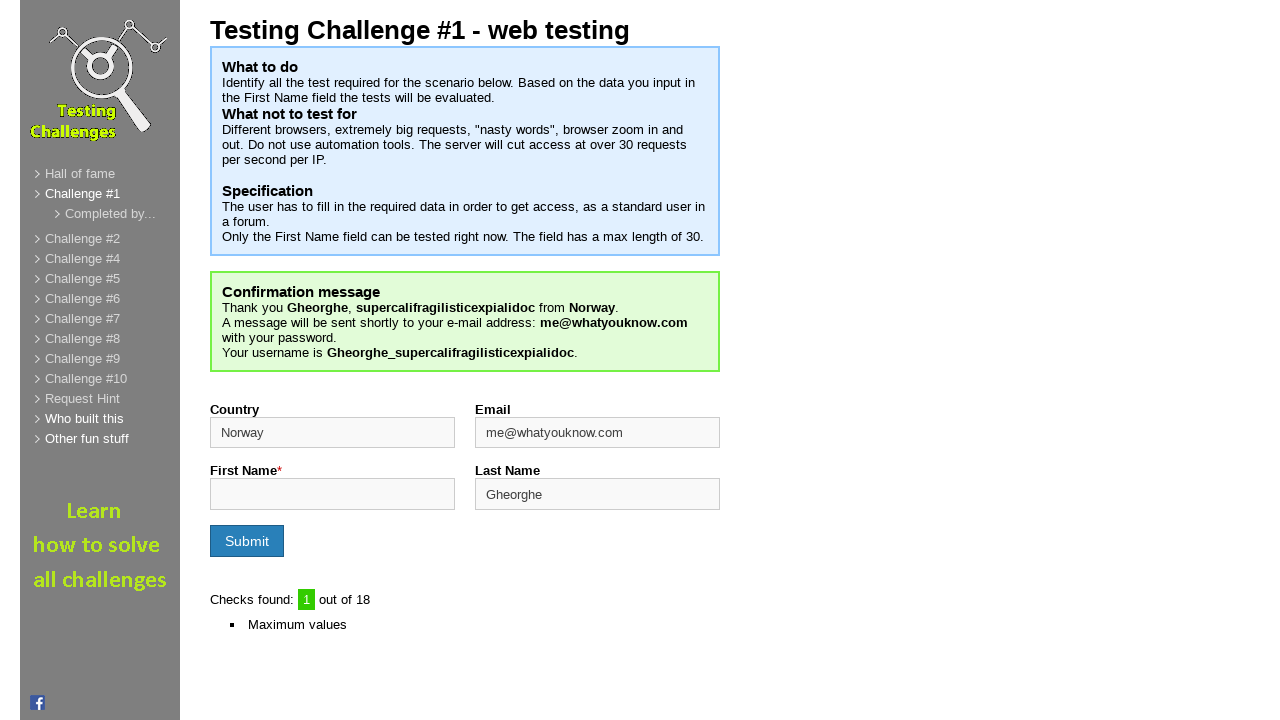

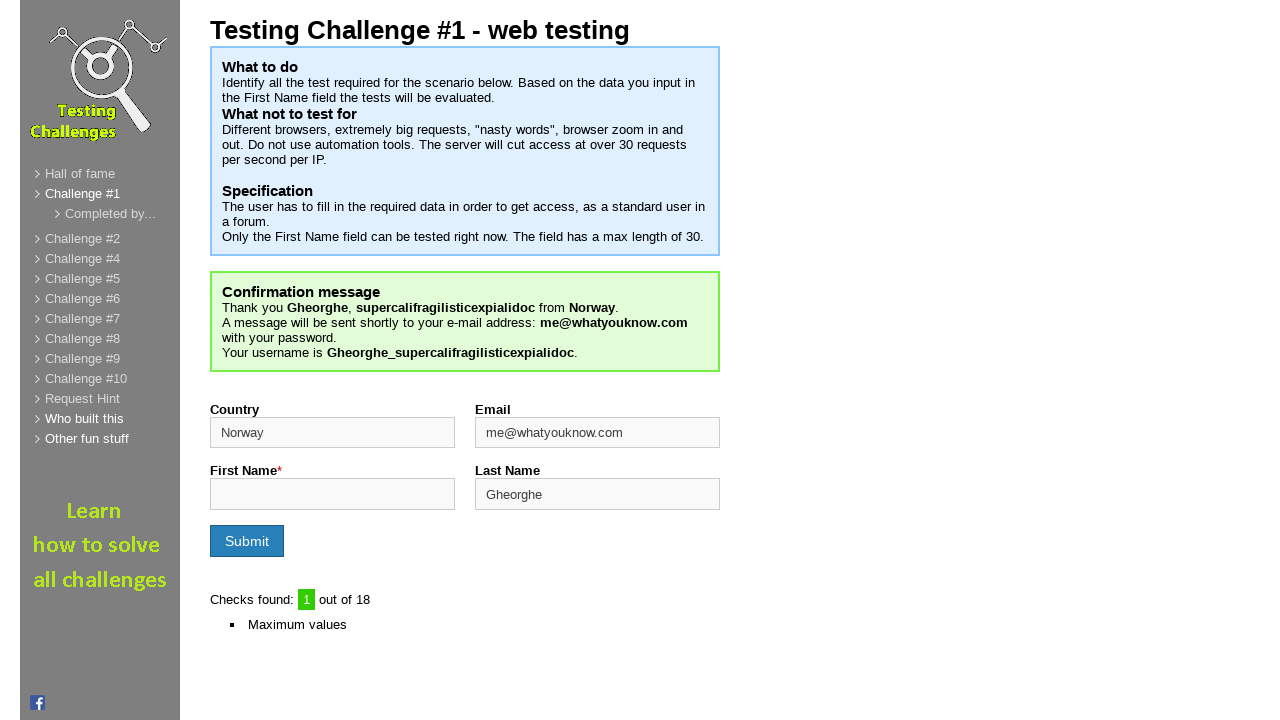